Tests ANZ home loan calculator by selecting number of dependants, verifying application type selection, and entering income information

Starting URL: https://www.anz.com.au/personal/home-loans/calculators-tools/much-borrow/

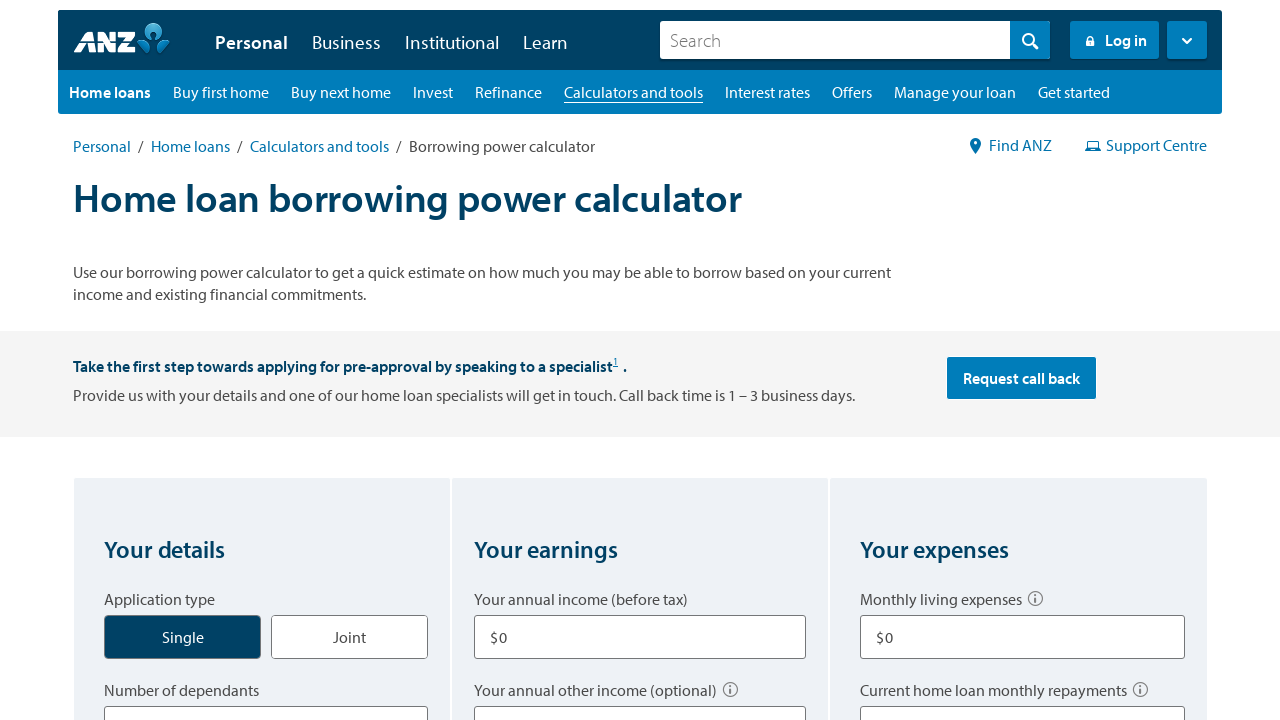

Selected 2 dependants from dropdown on select[title='Number of dependants']
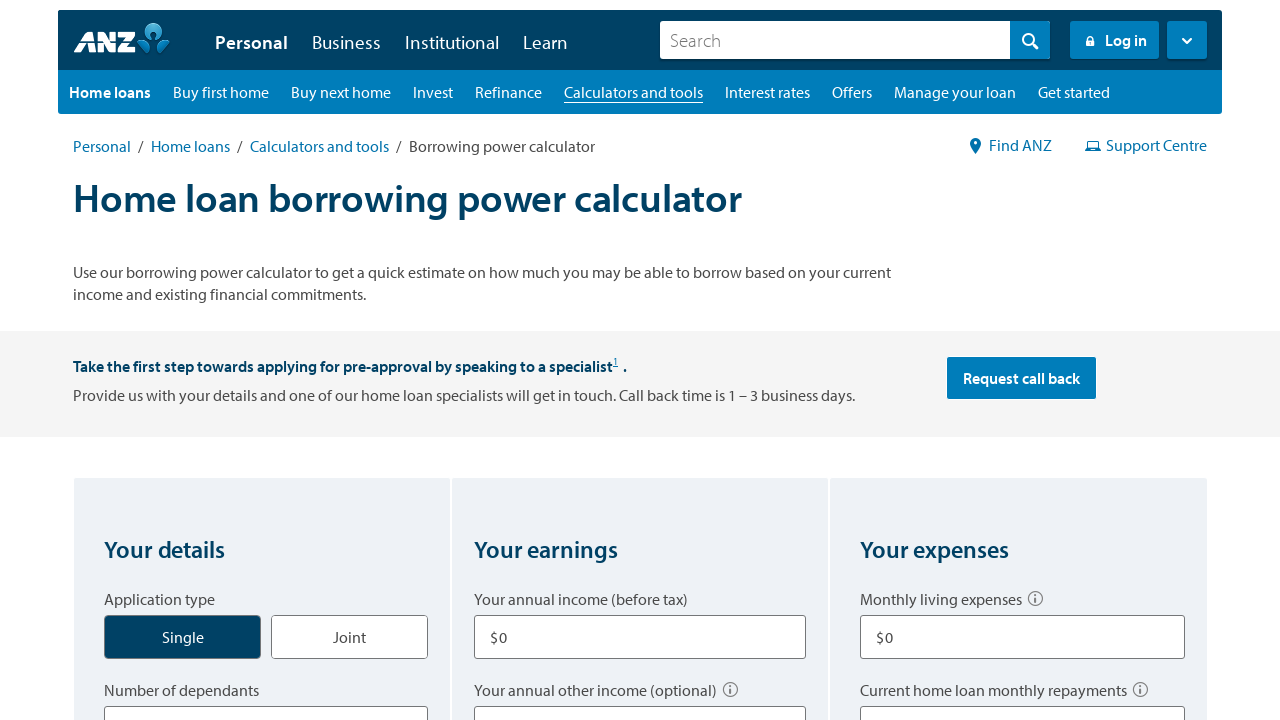

Checked if Single application type is selected
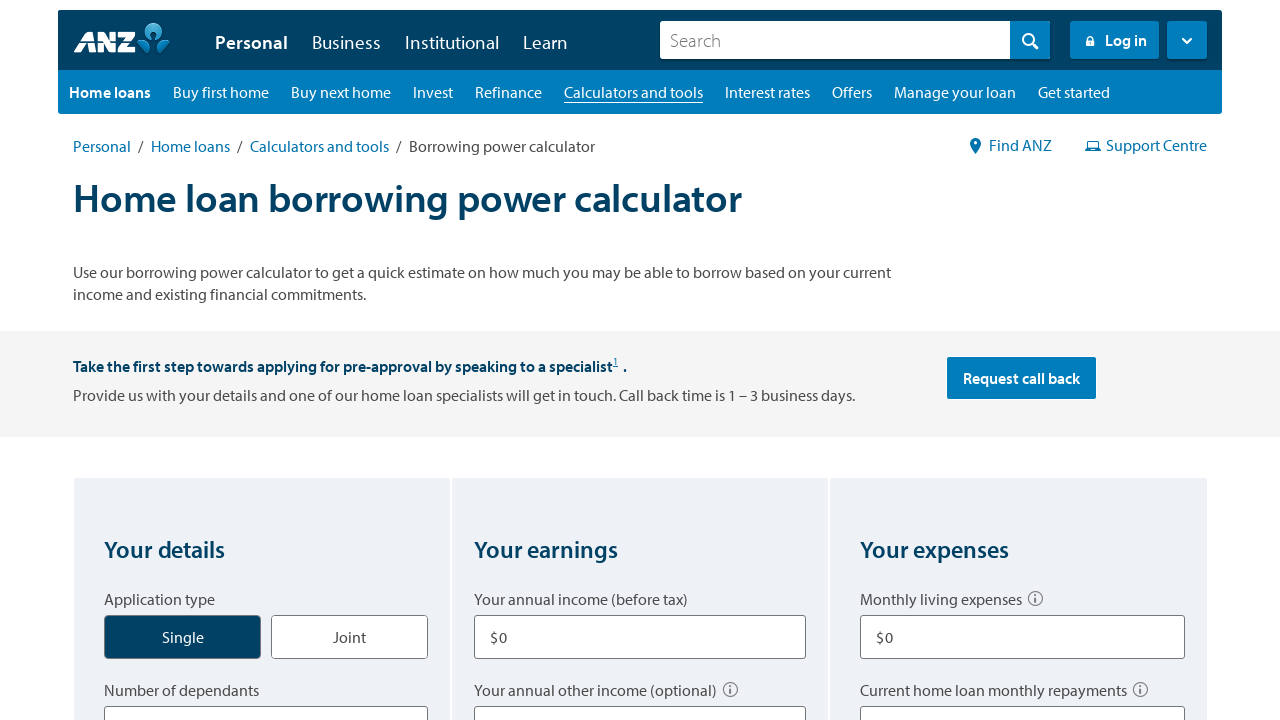

Entered $50,000 income amount on input[aria-labelledby='q2q1']
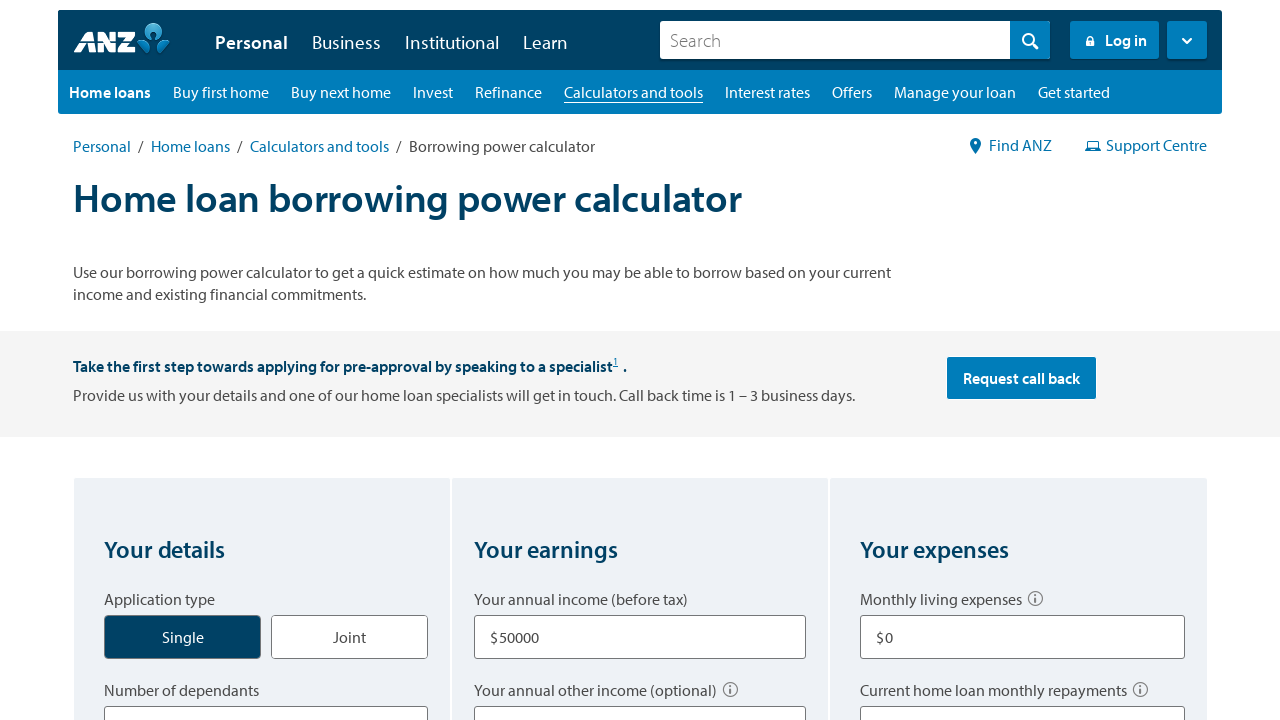

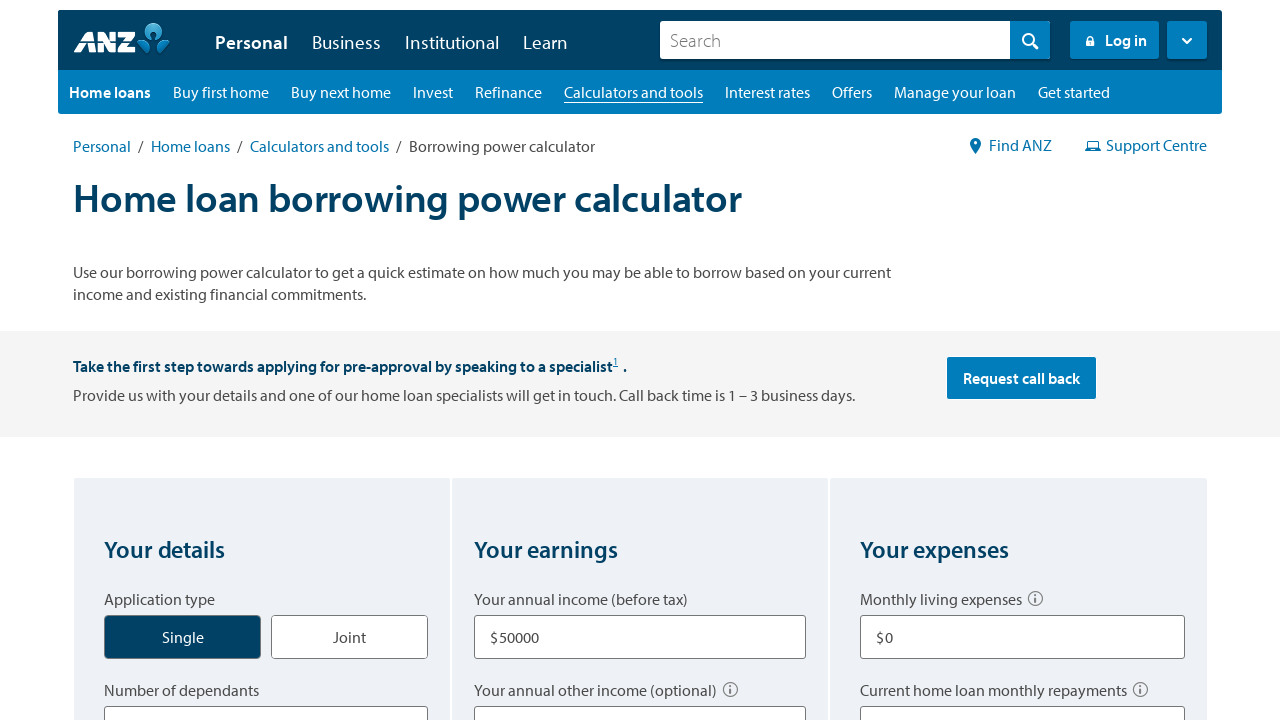